Verifies that the homepage title matches the expected "OrangeHRM" text

Starting URL: https://opensource-demo.orangehrmlive.com/

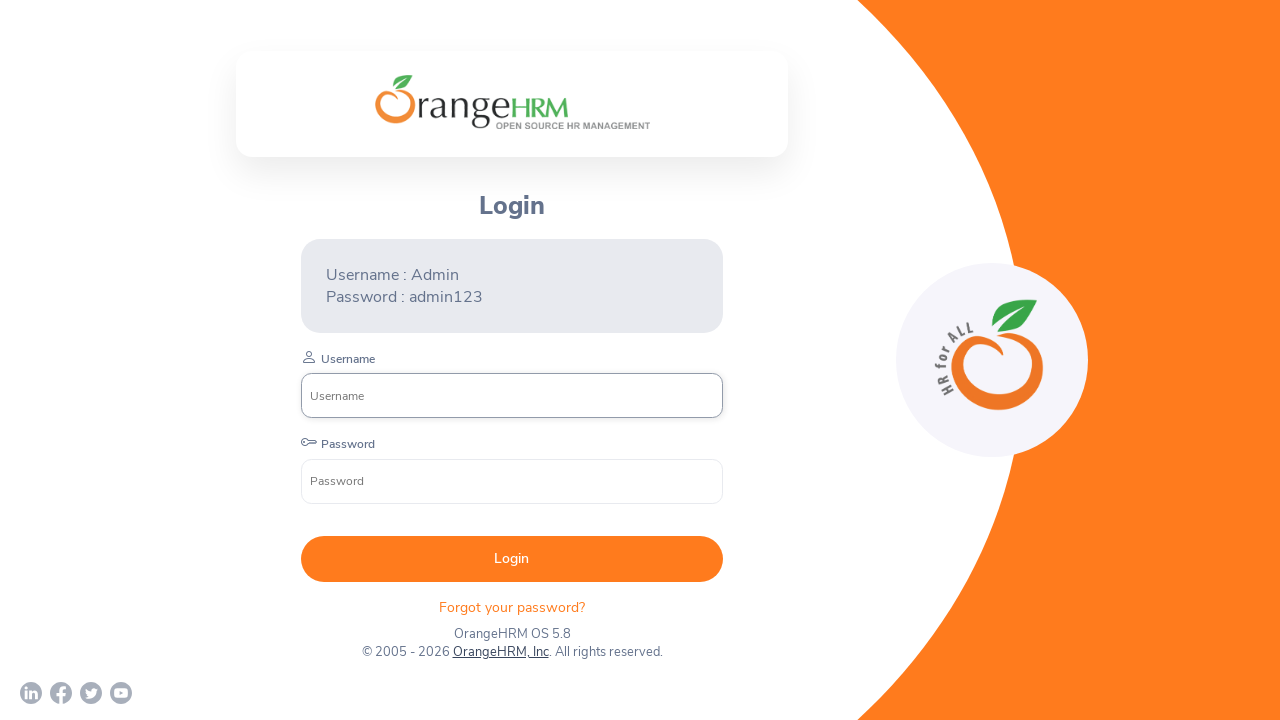

Navigated to OrangeHRM homepage at https://opensource-demo.orangehrmlive.com/
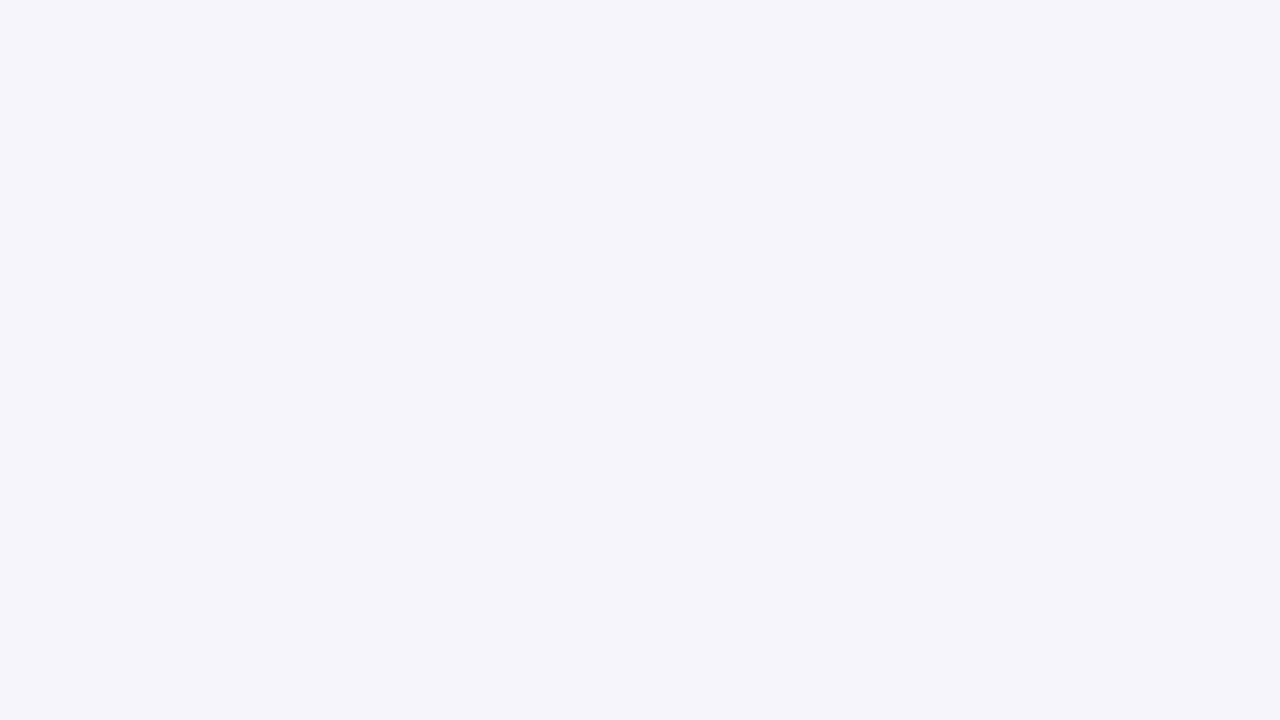

Retrieved page title
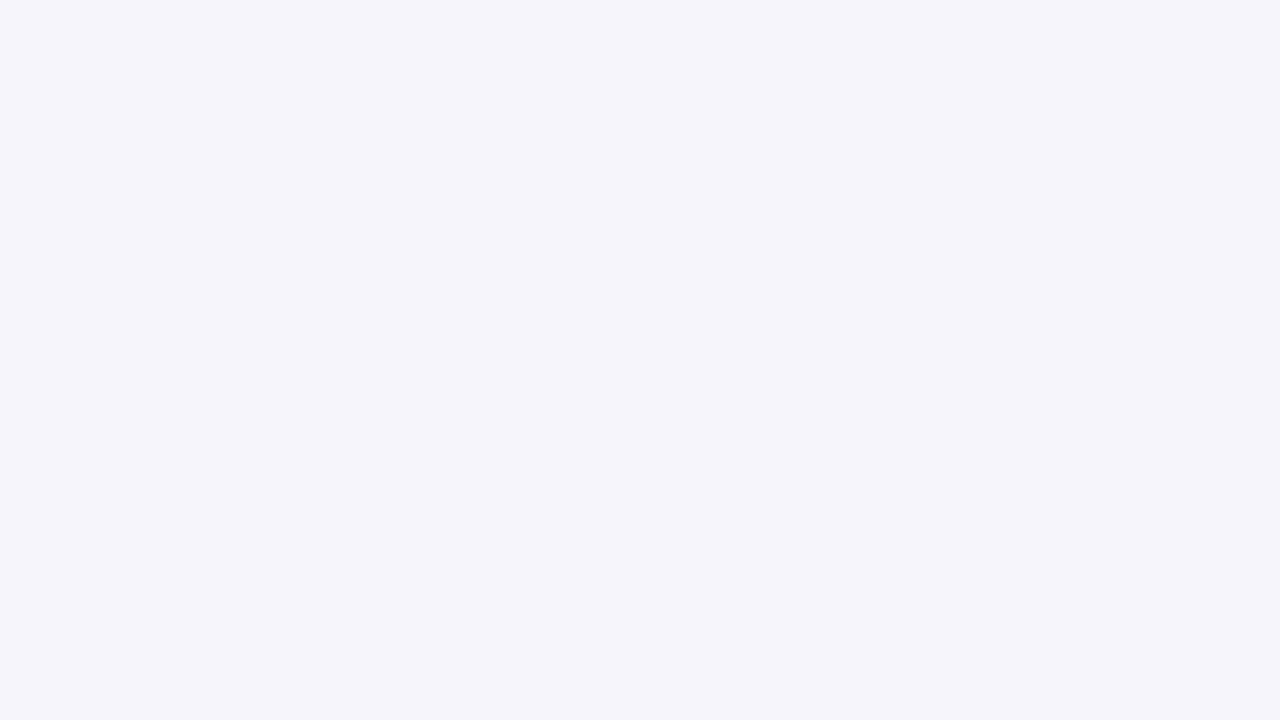

Asserted that page title matches 'OrangeHRM'
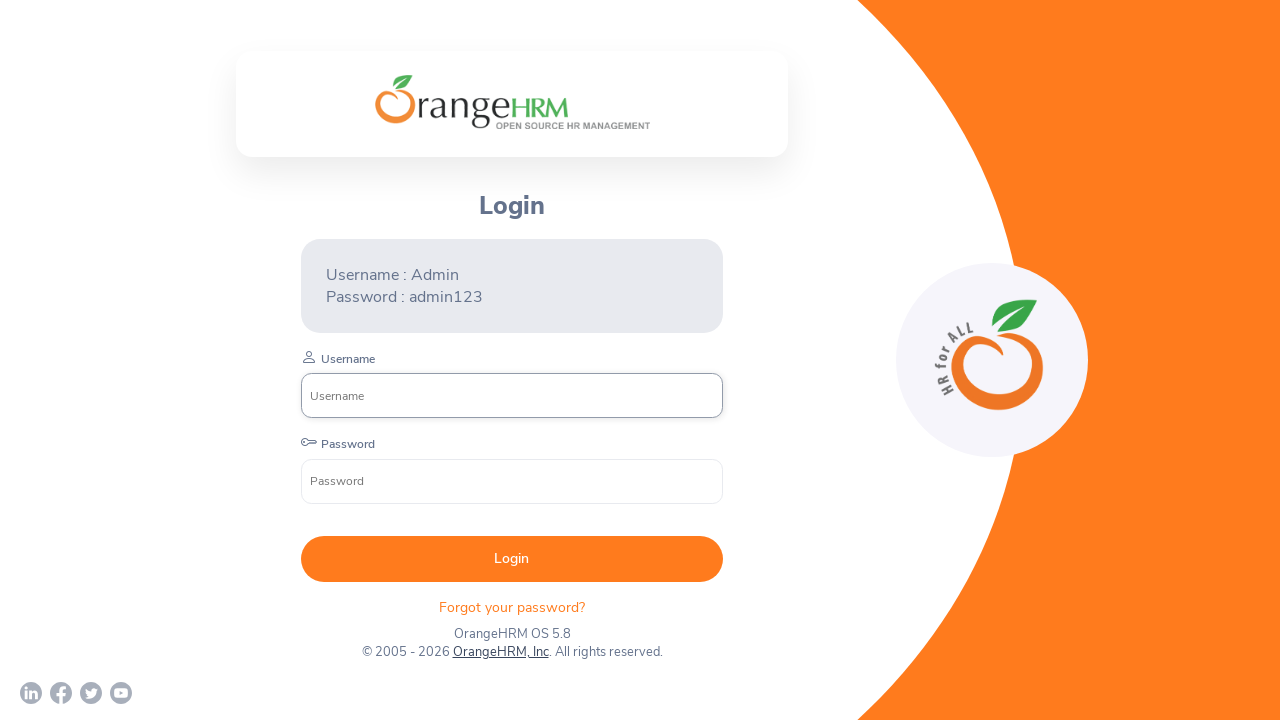

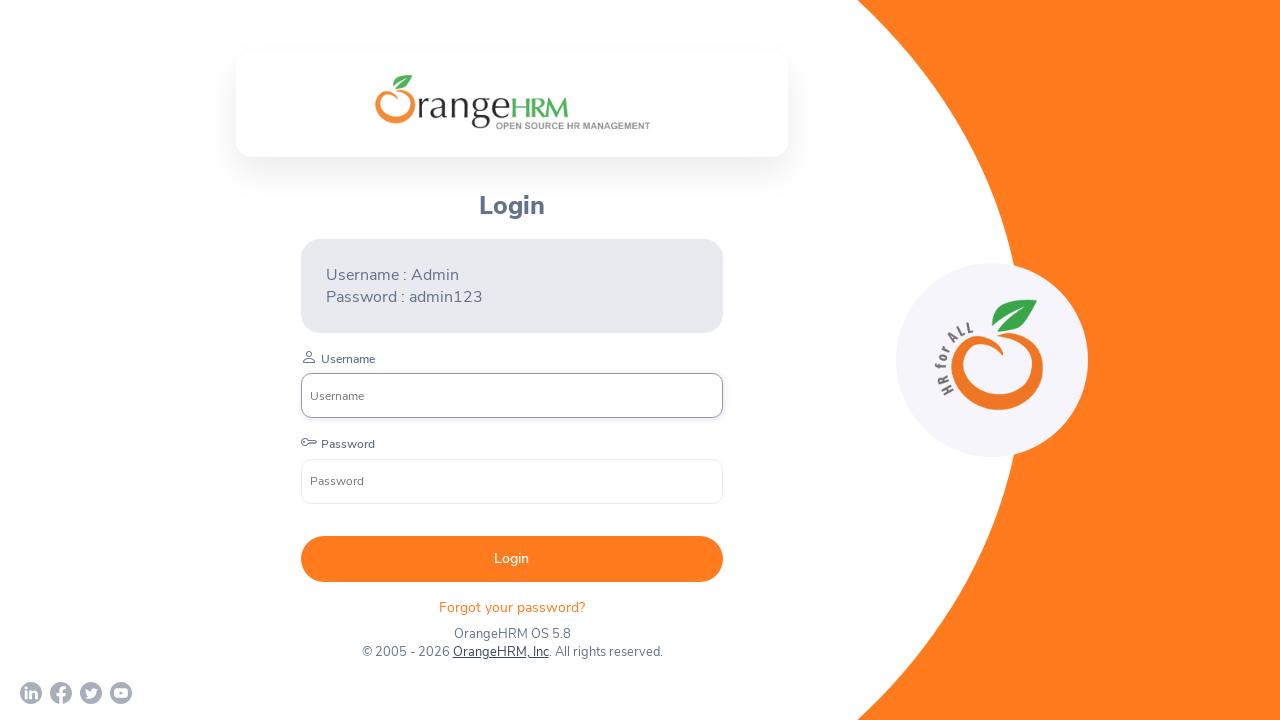